Tests text box form submission using type attribute CSS selectors and various locator strategies

Starting URL: https://demoqa.com/text-box

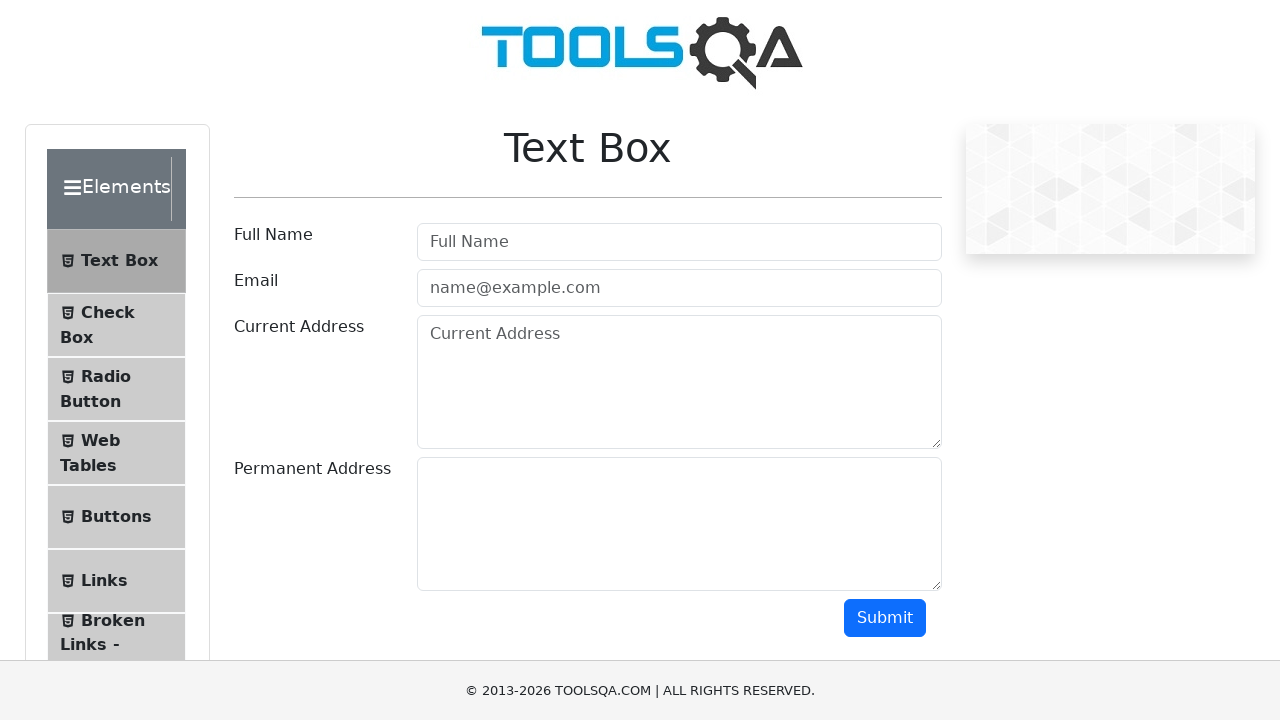

Filled username field with 'John' using type selector on #userName-wrapper > div.col-md-9.col-sm-12 >> input[type="text"]
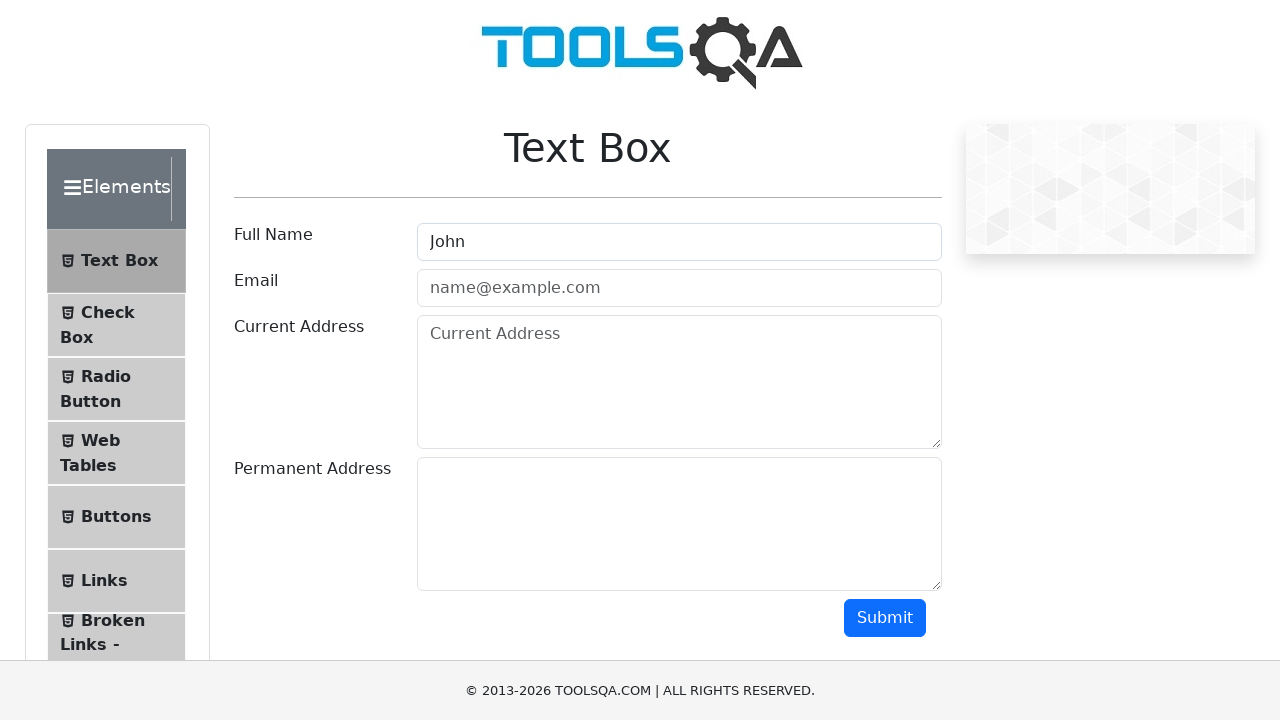

Filled email field with 'johntest@gmail.com' using placeholder selector on input[placeholder="name@example.com"]
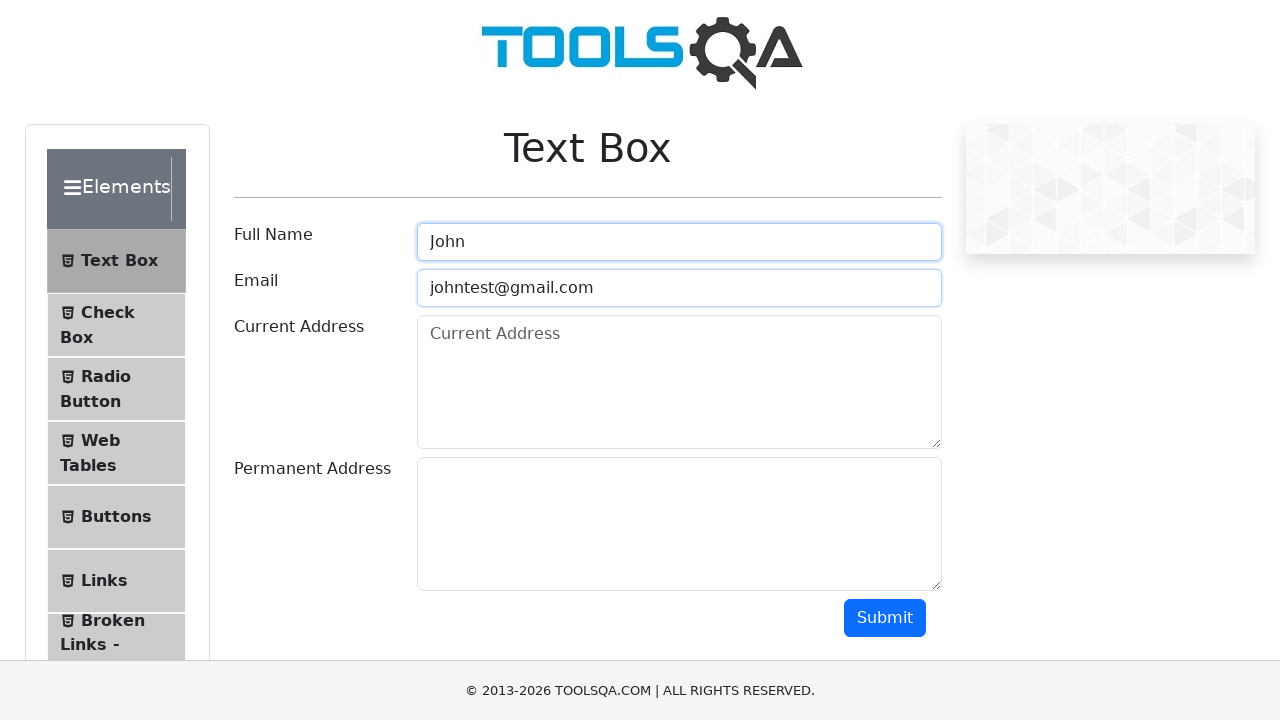

Filled current address field with 'currentTestAddress' on textarea[id="currentAddress"]
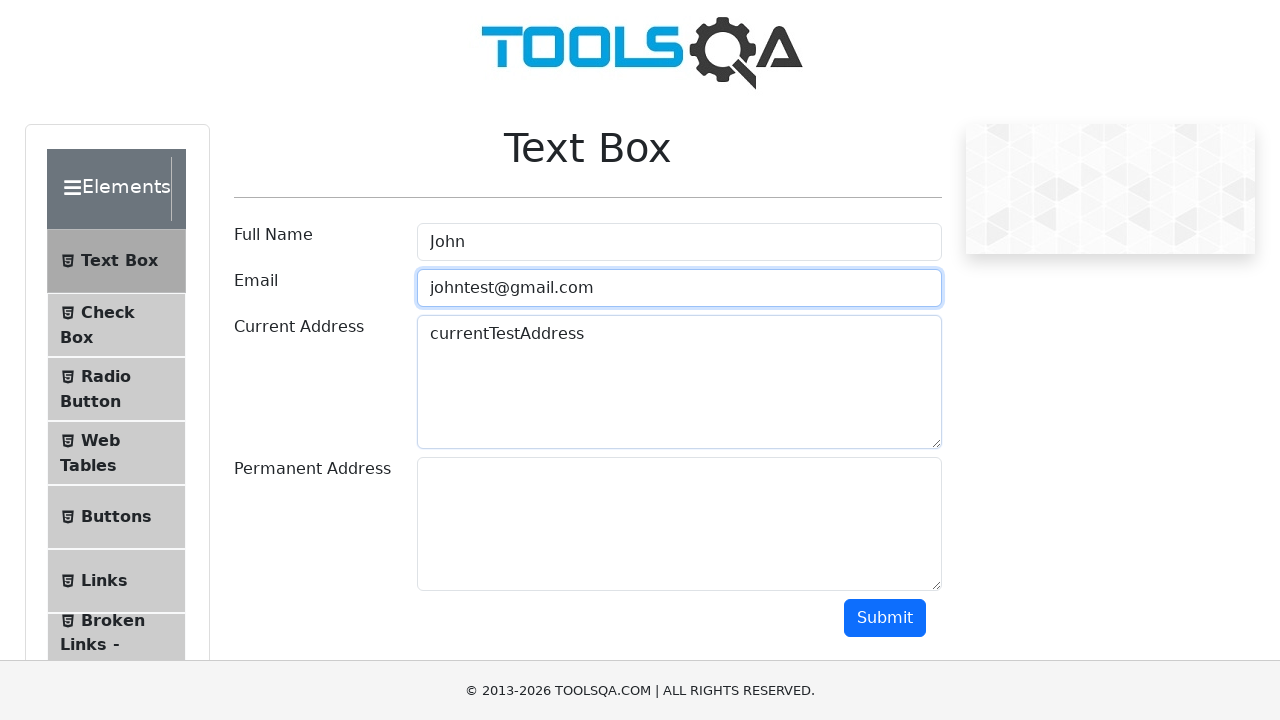

Filled permanent address field with 'permanentTestAddress' on textarea[id="permanentAddress"]
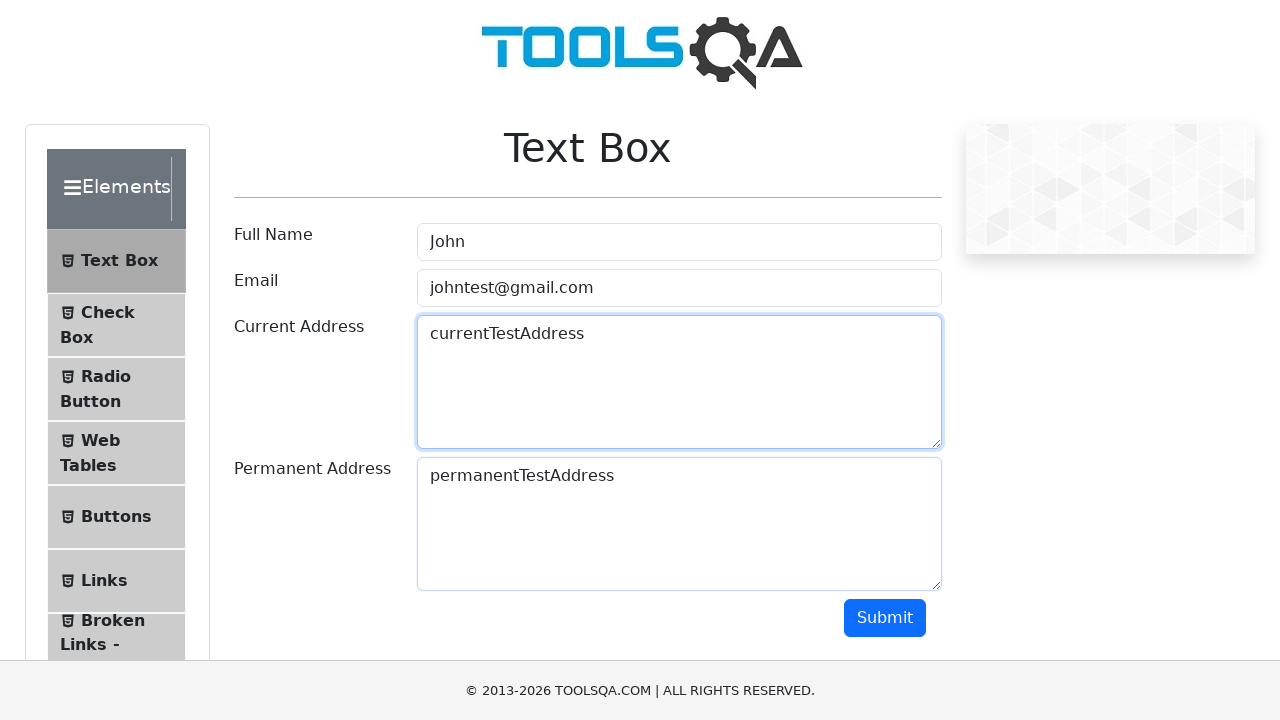

Clicked submit button to verify form submission at (885, 618) on button[id="submit"]
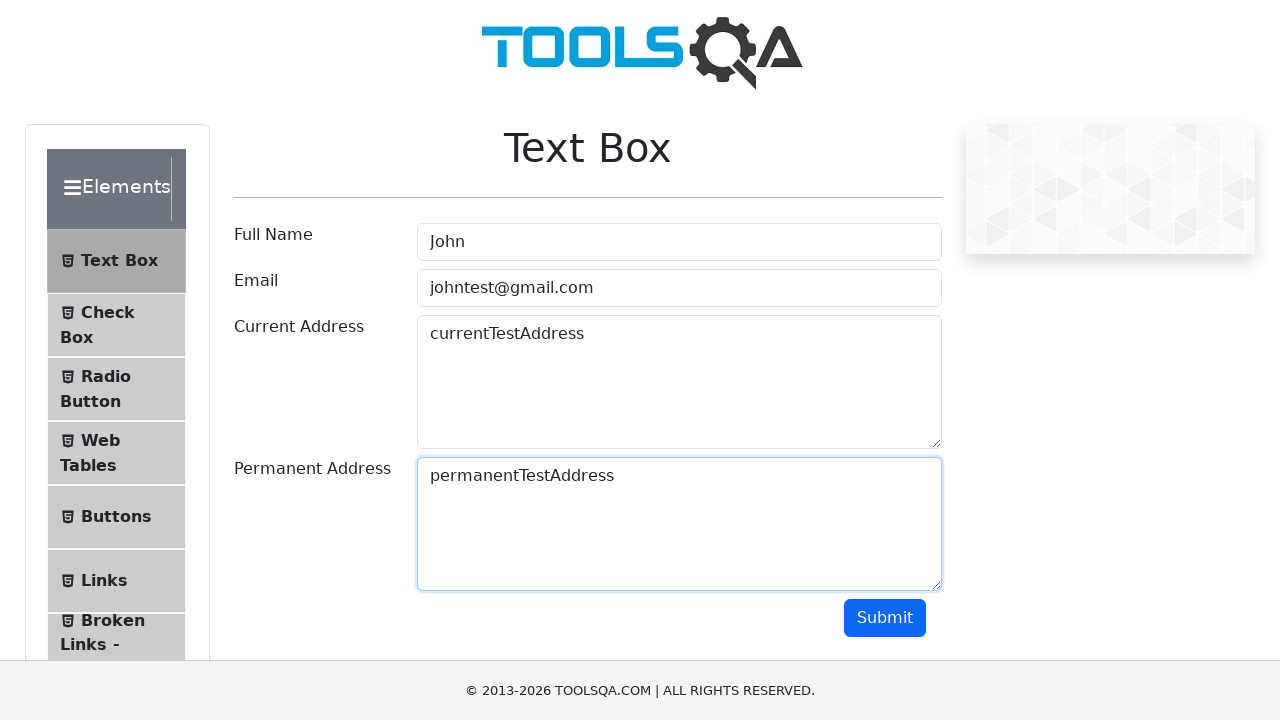

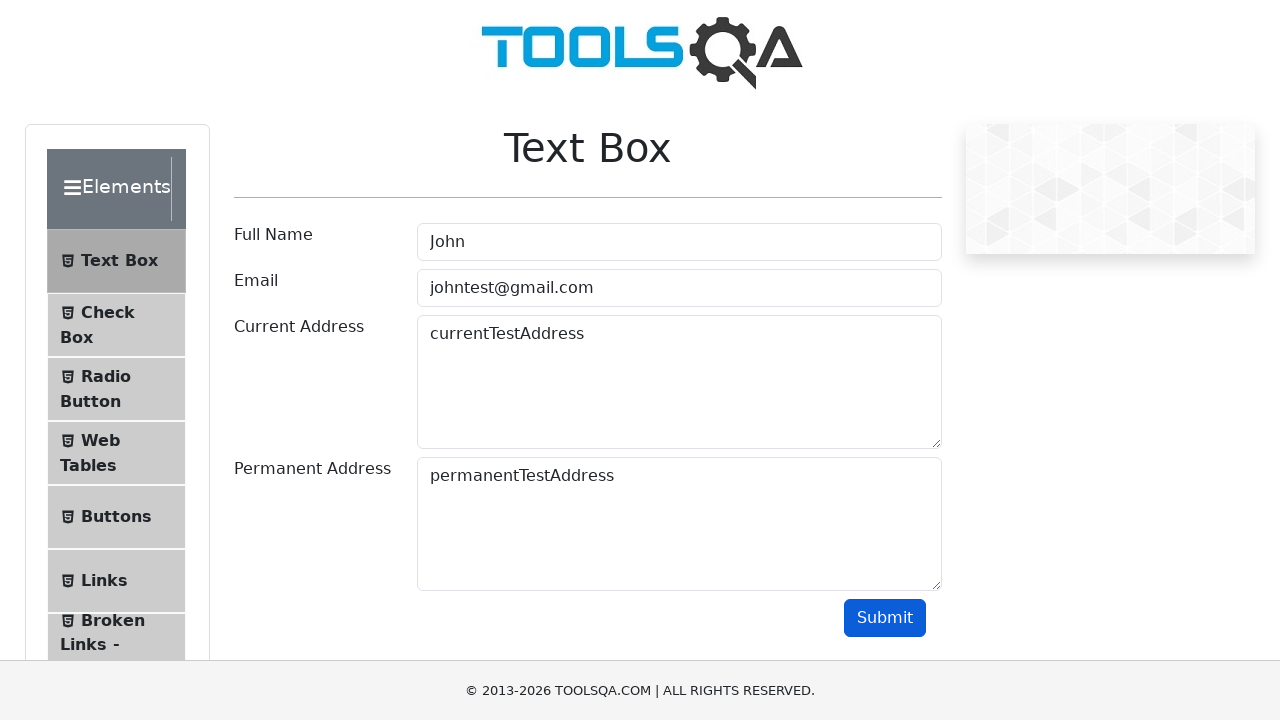